Tests drag and drop functionality by dragging a source element and dropping it onto a target element

Starting URL: https://jqueryui.com/droppable/

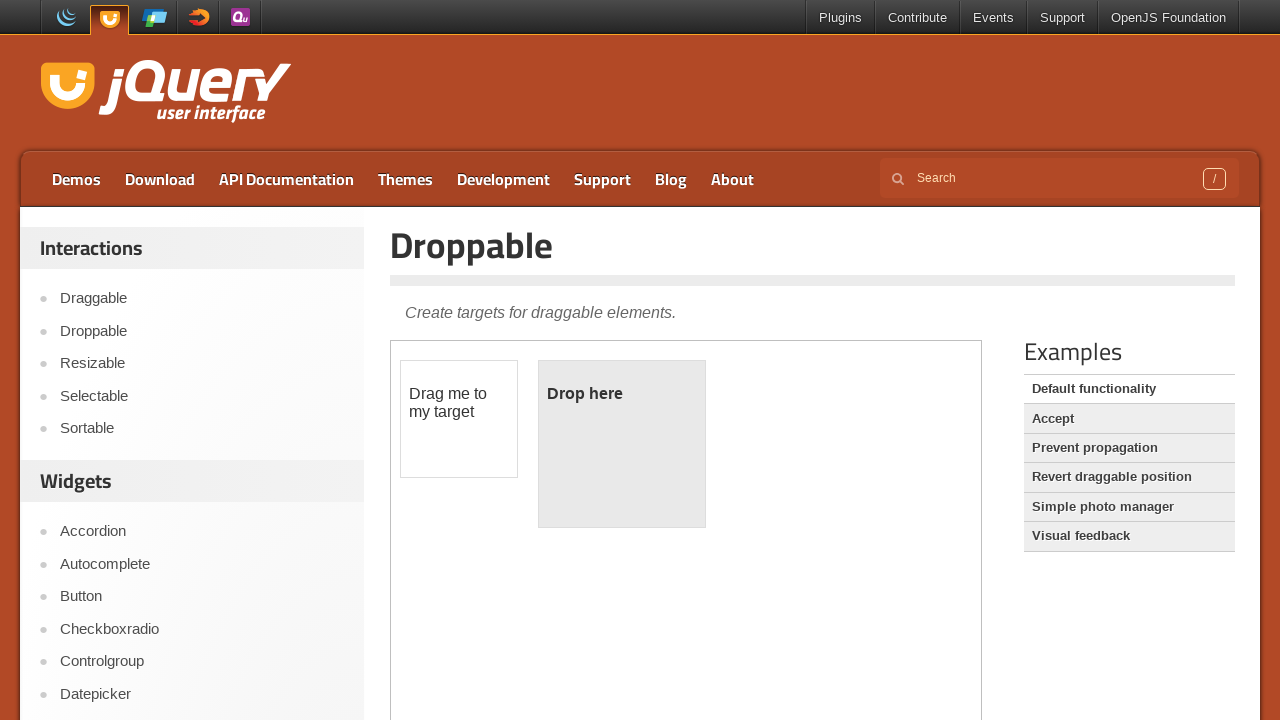

Page loaded and DOM content is ready
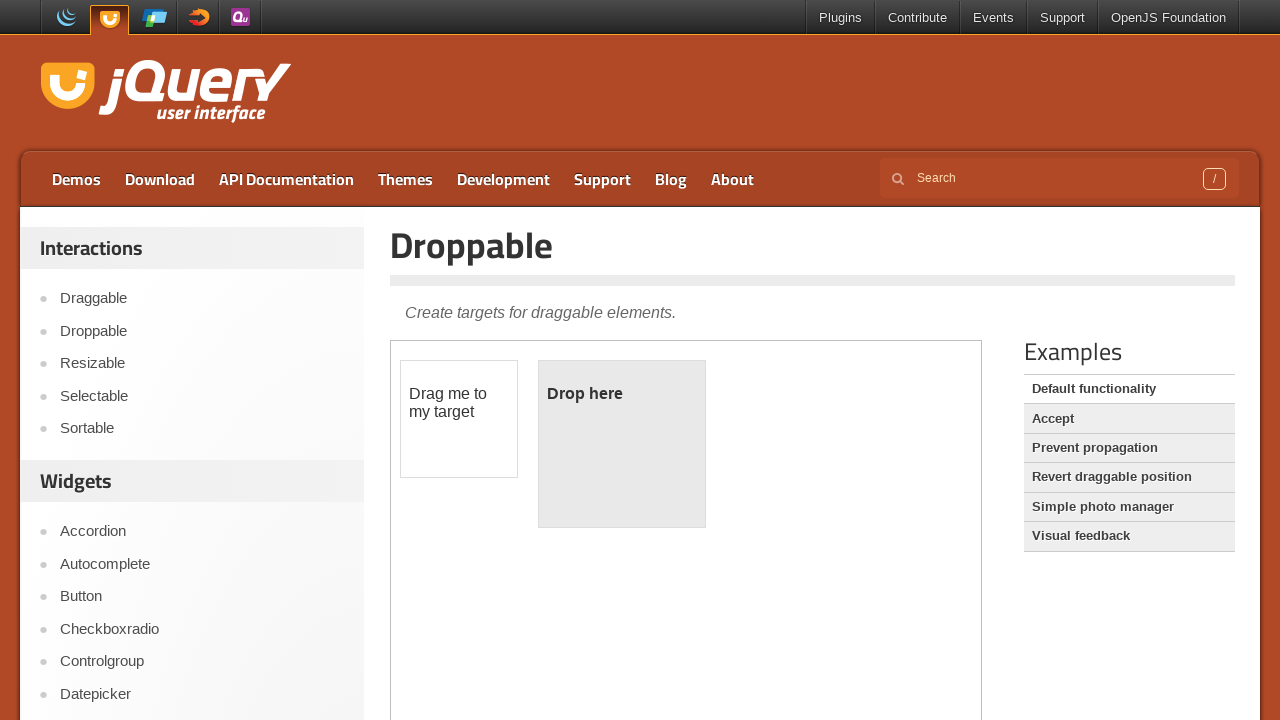

Located iframe containing the droppable demo
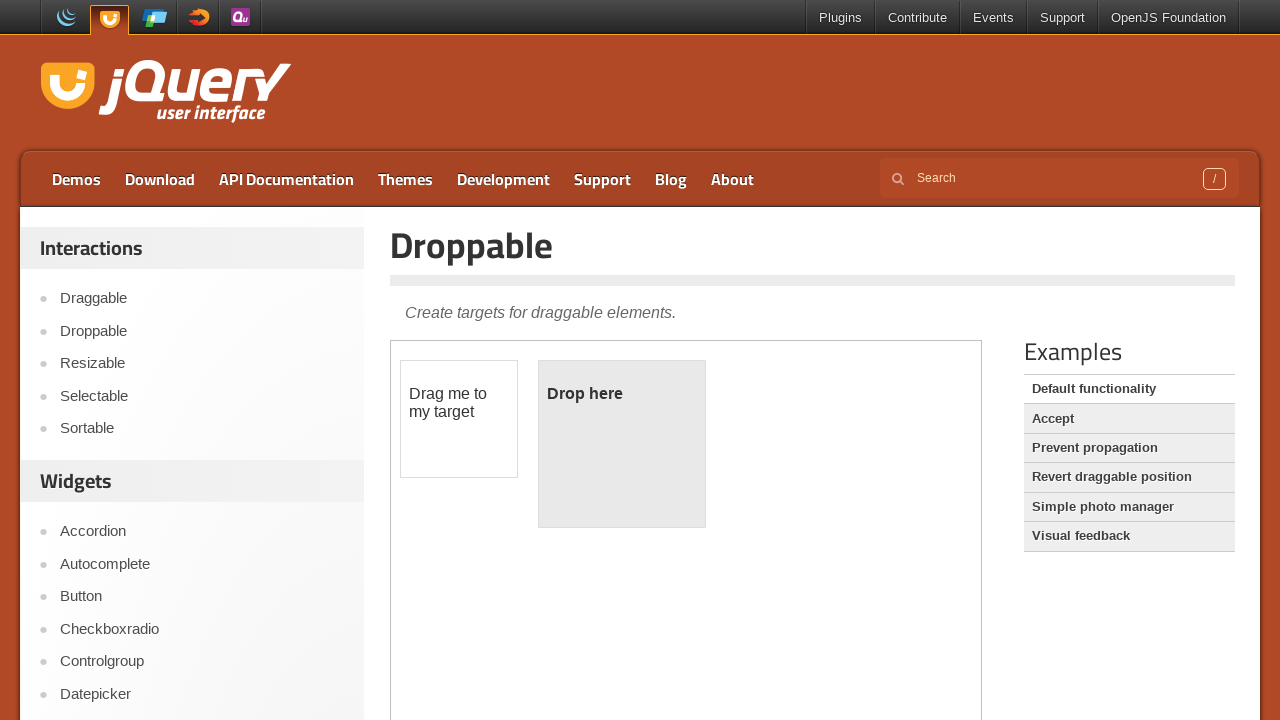

Located draggable source element
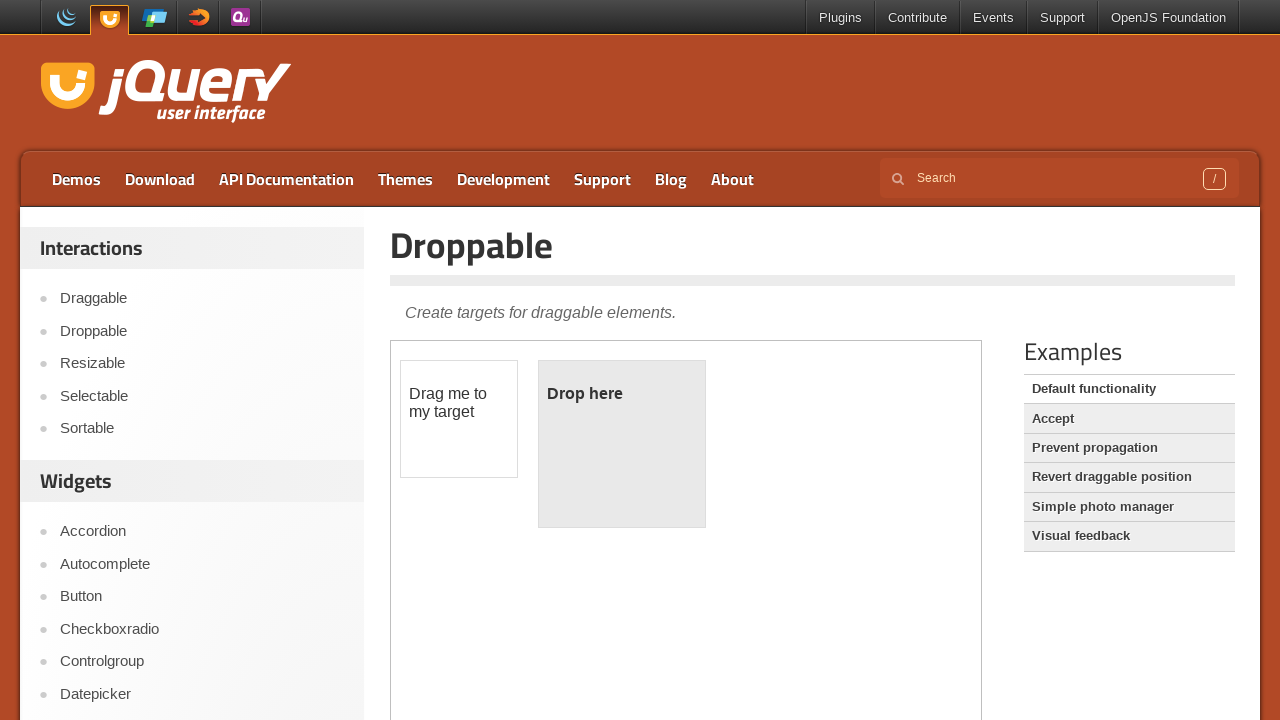

Located droppable target element
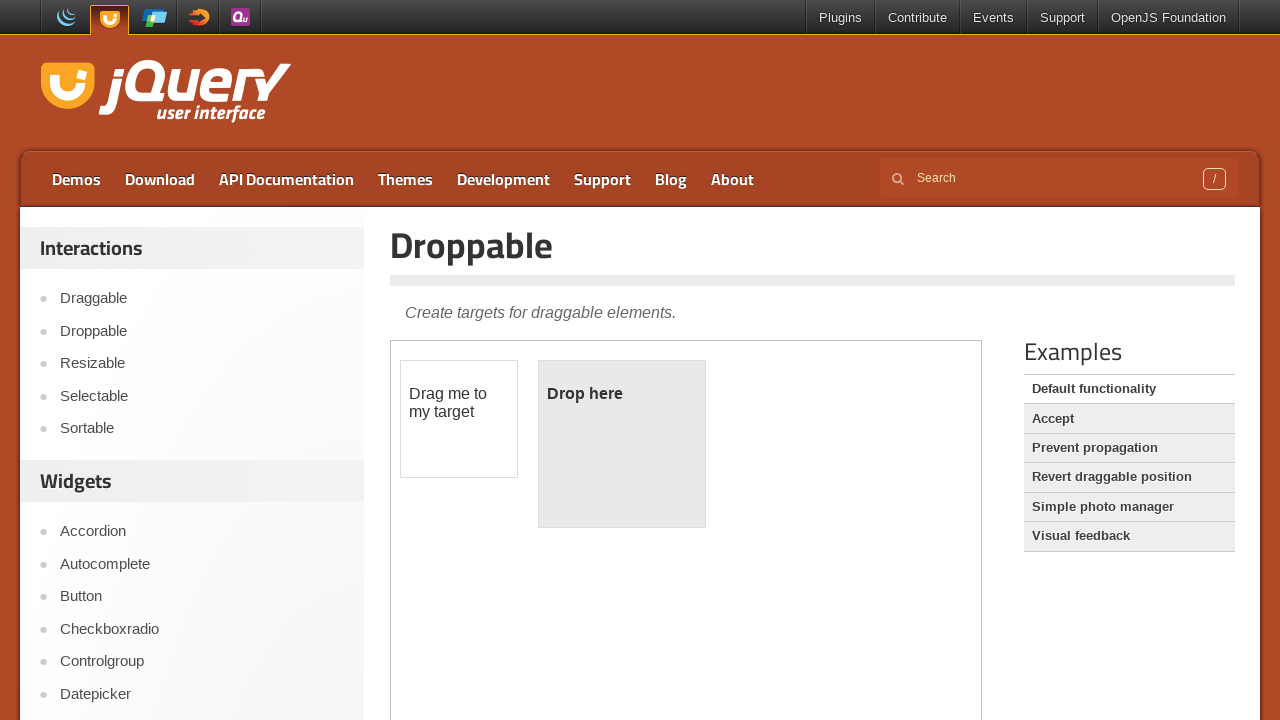

Dragged source element and dropped it onto target element at (622, 444)
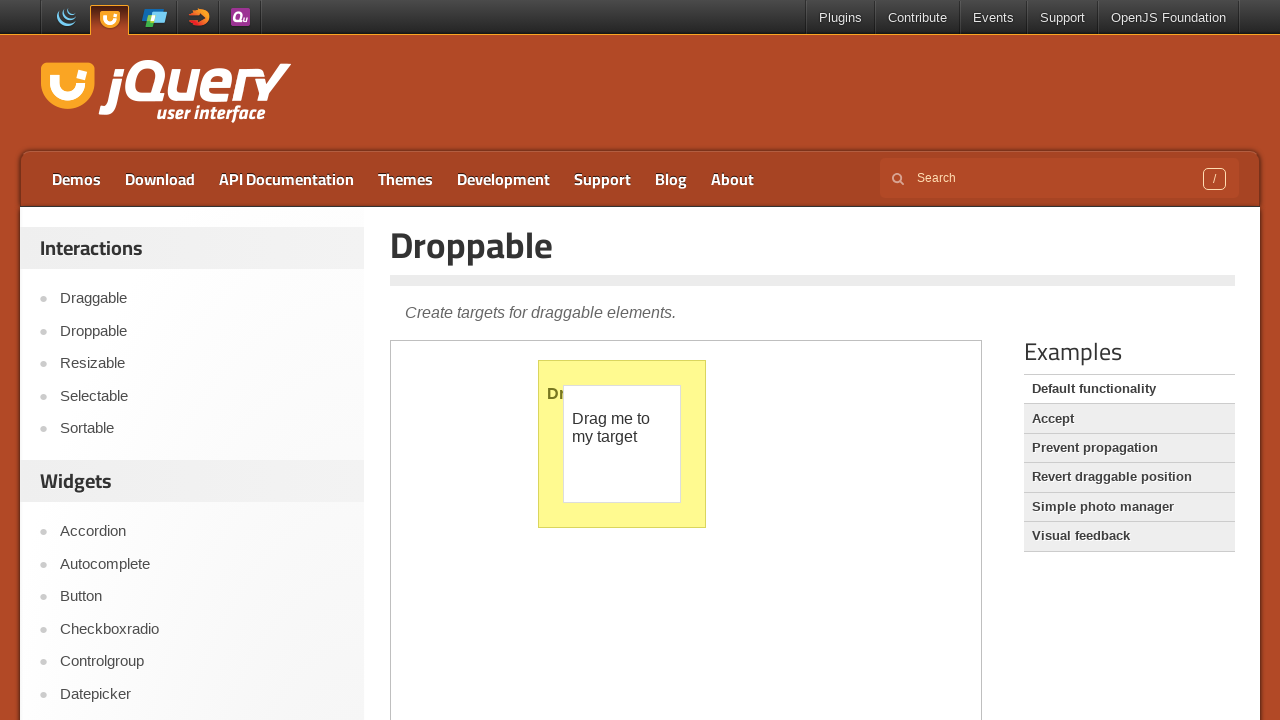

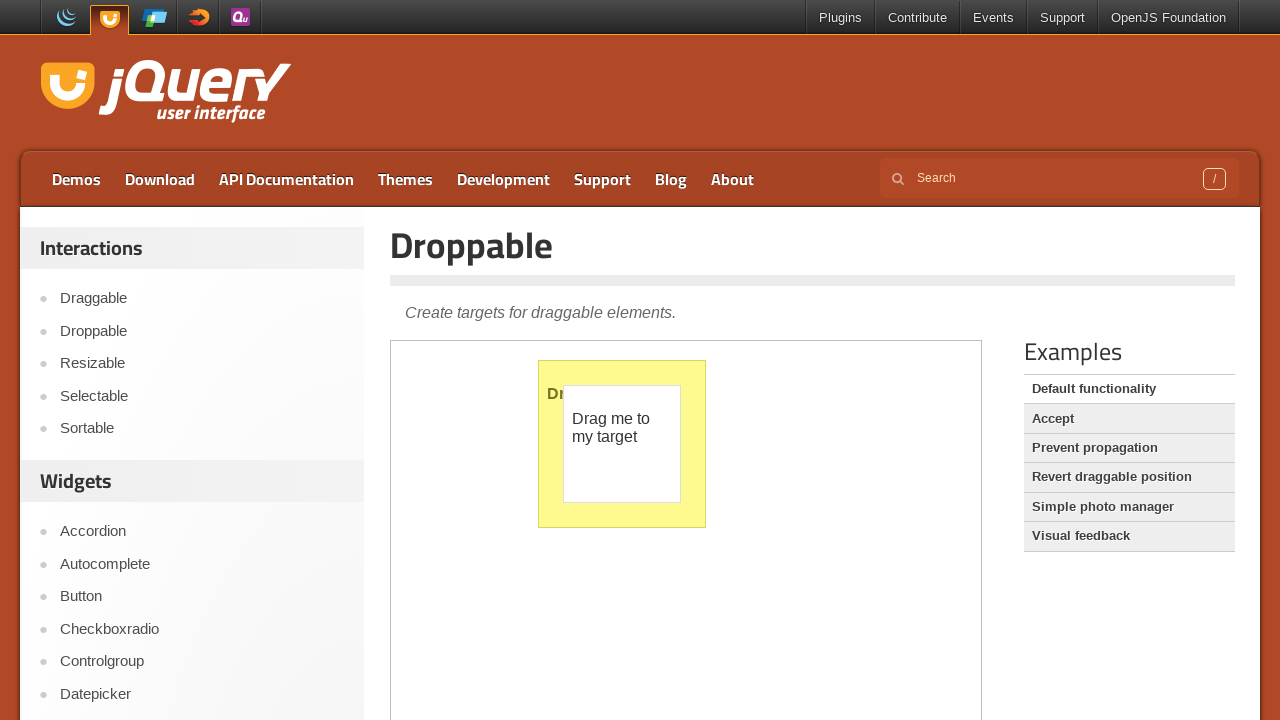